Tests Chrome browser launch, navigates to a playground page and verifies the page title

Starting URL: https://mrreddyautomation.com/playground/

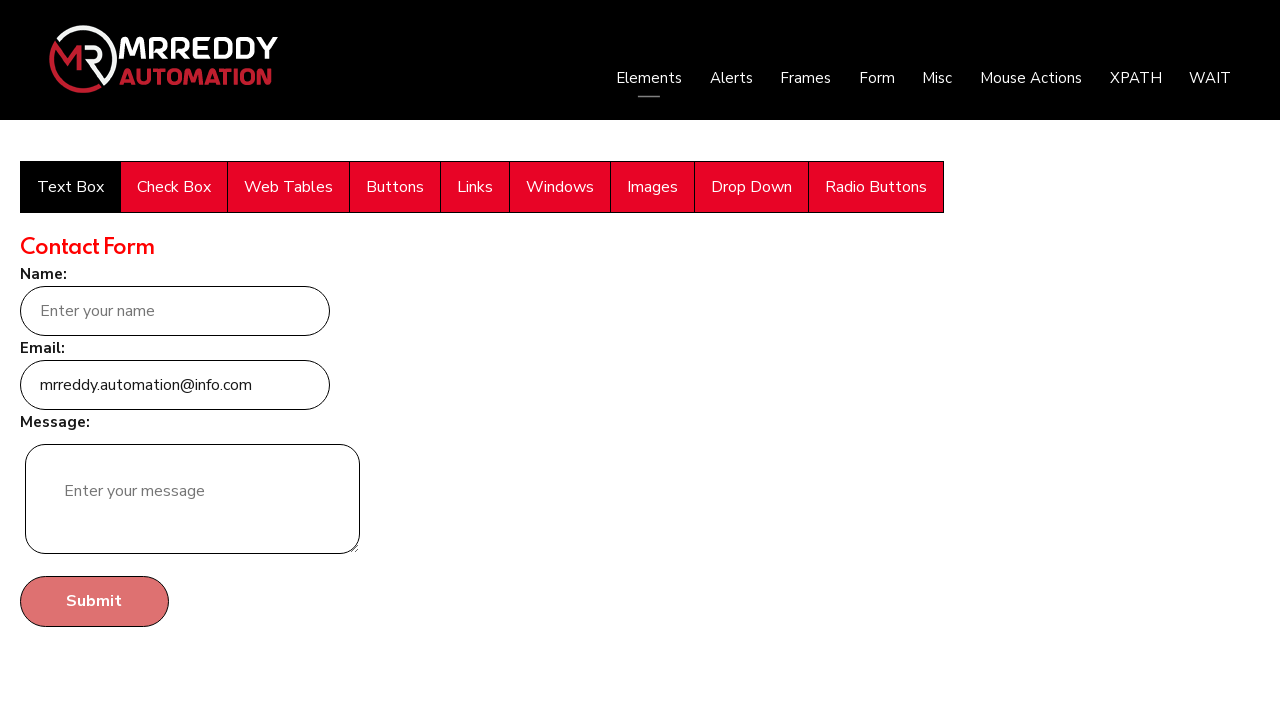

Retrieved page title
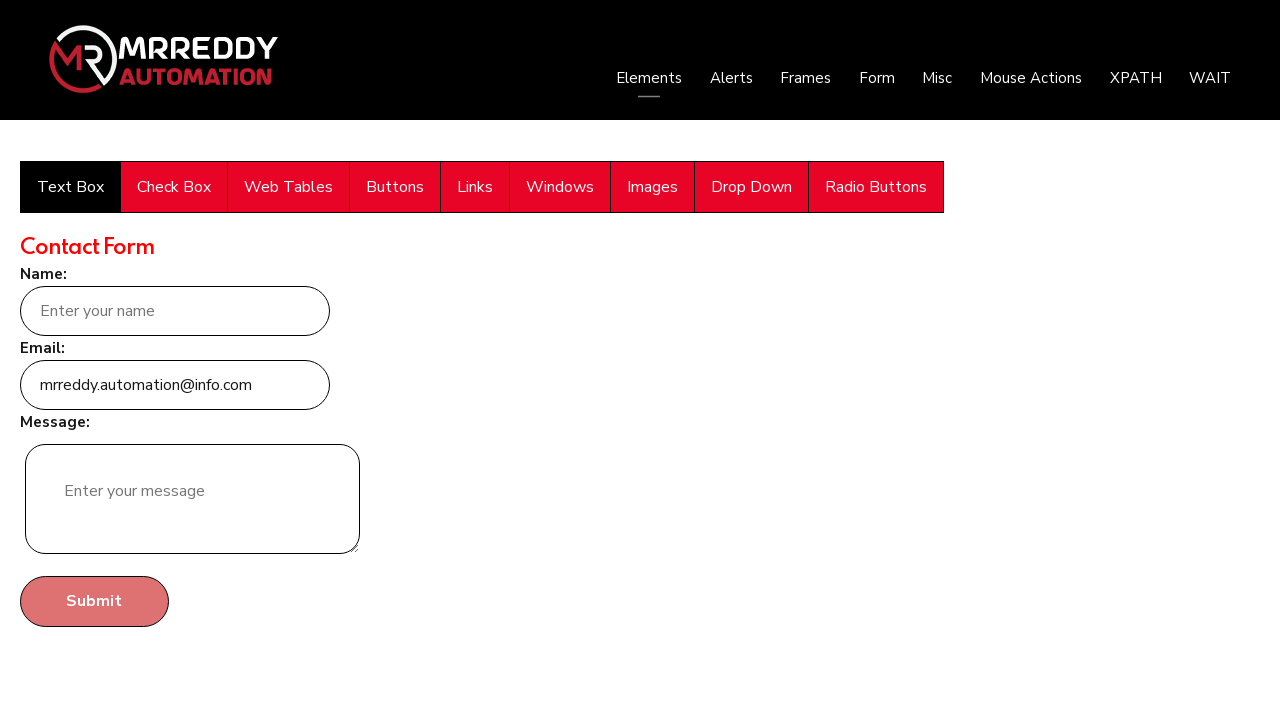

Printed page title to console
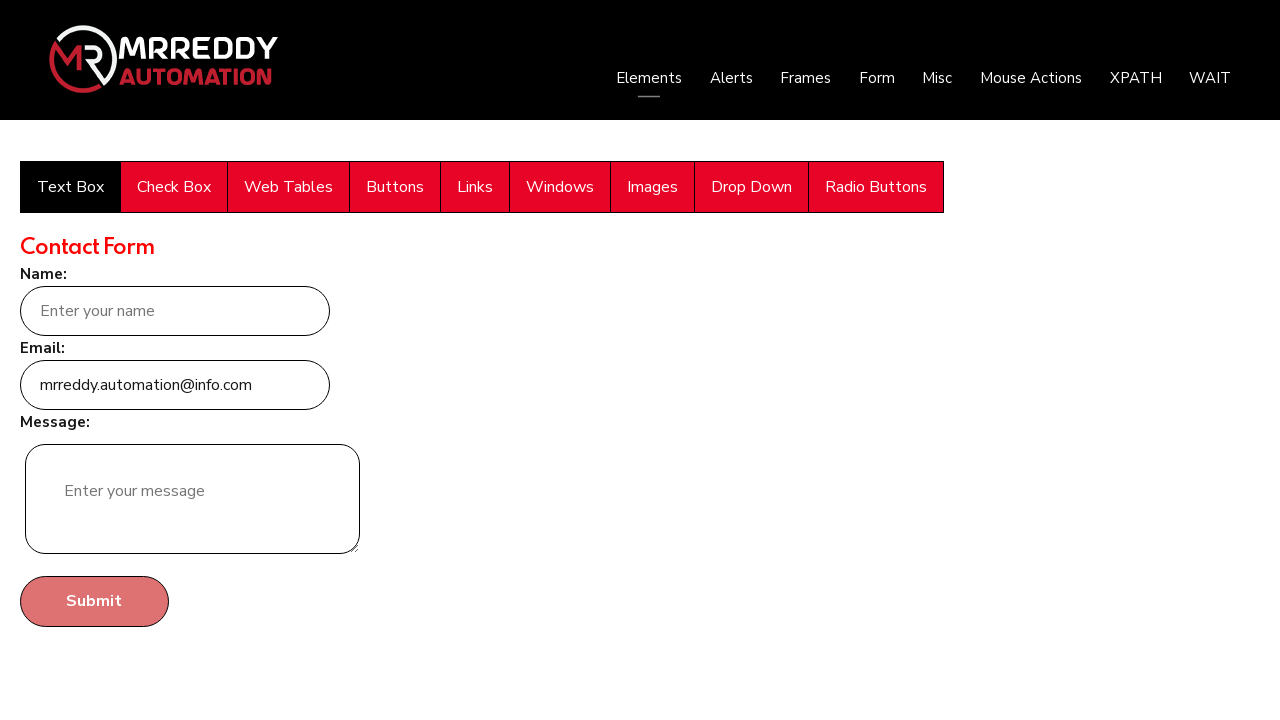

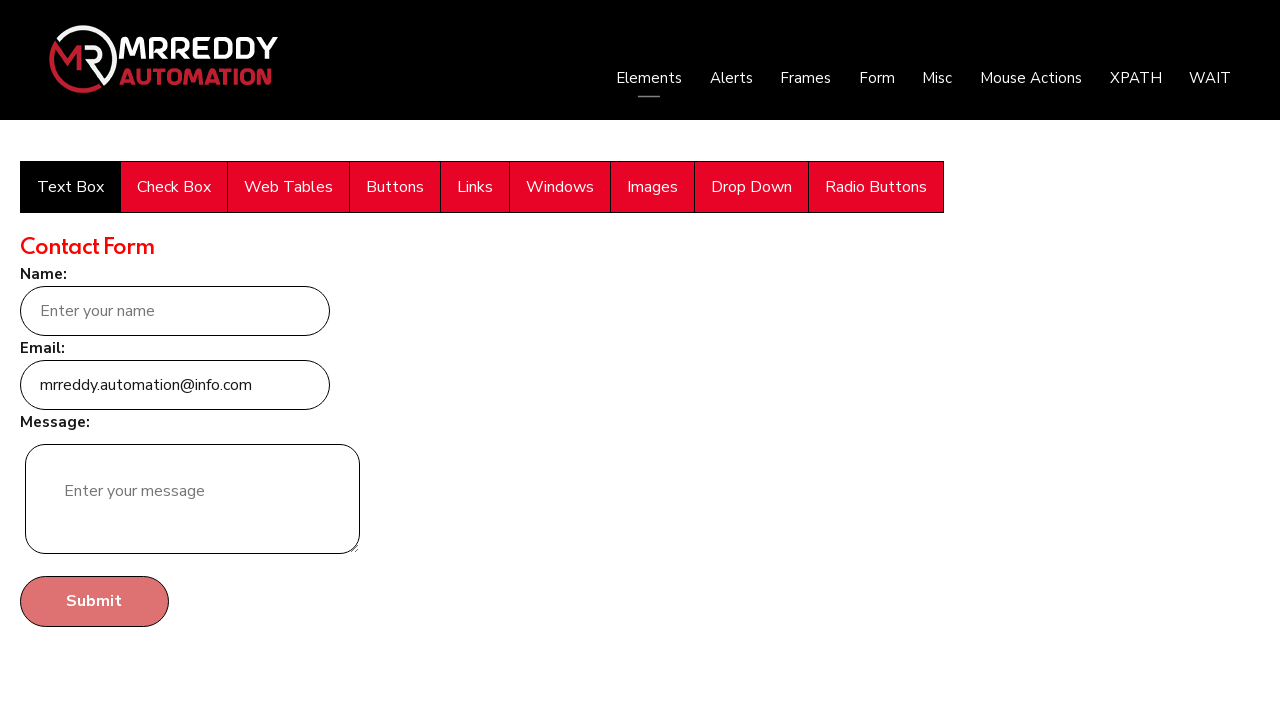